Tests window handling functionality by opening a new window, switching between parent and child windows, and verifying window titles

Starting URL: https://demo.automationtesting.in/Windows.html

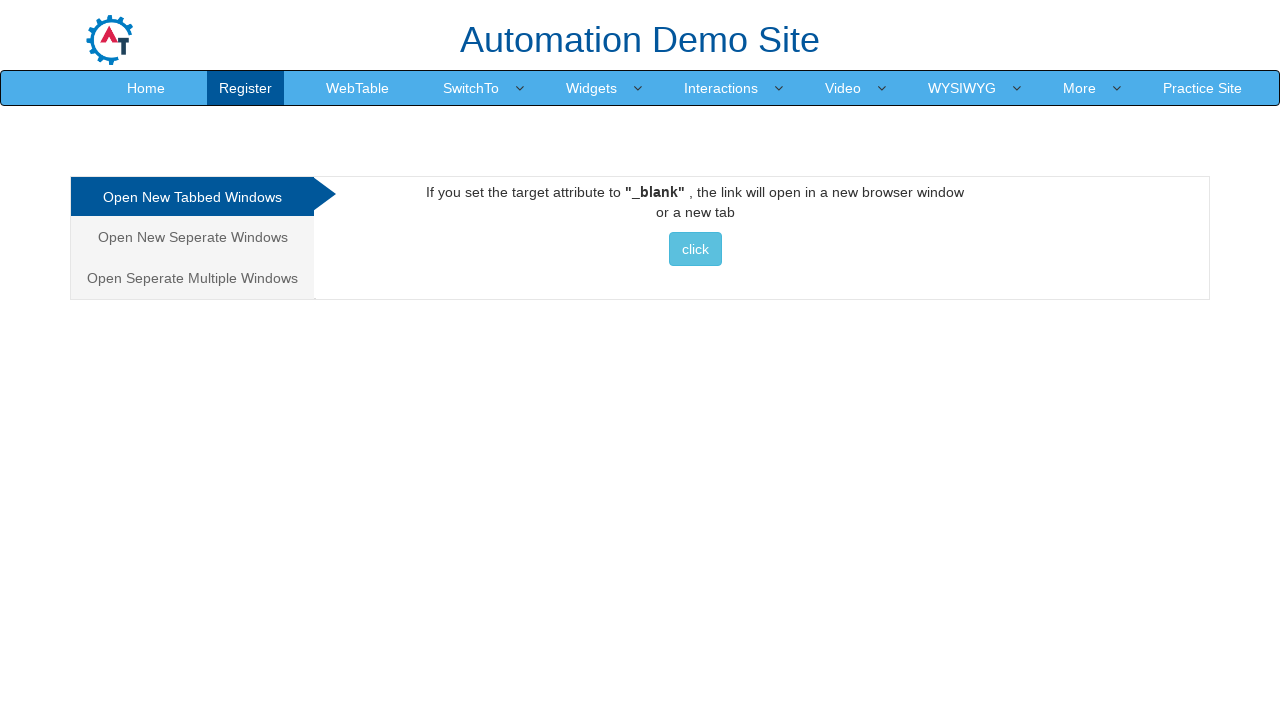

Clicked button to open new window and captured child window reference at (695, 249) on xpath=//*[@id='Tabbed']/a/button
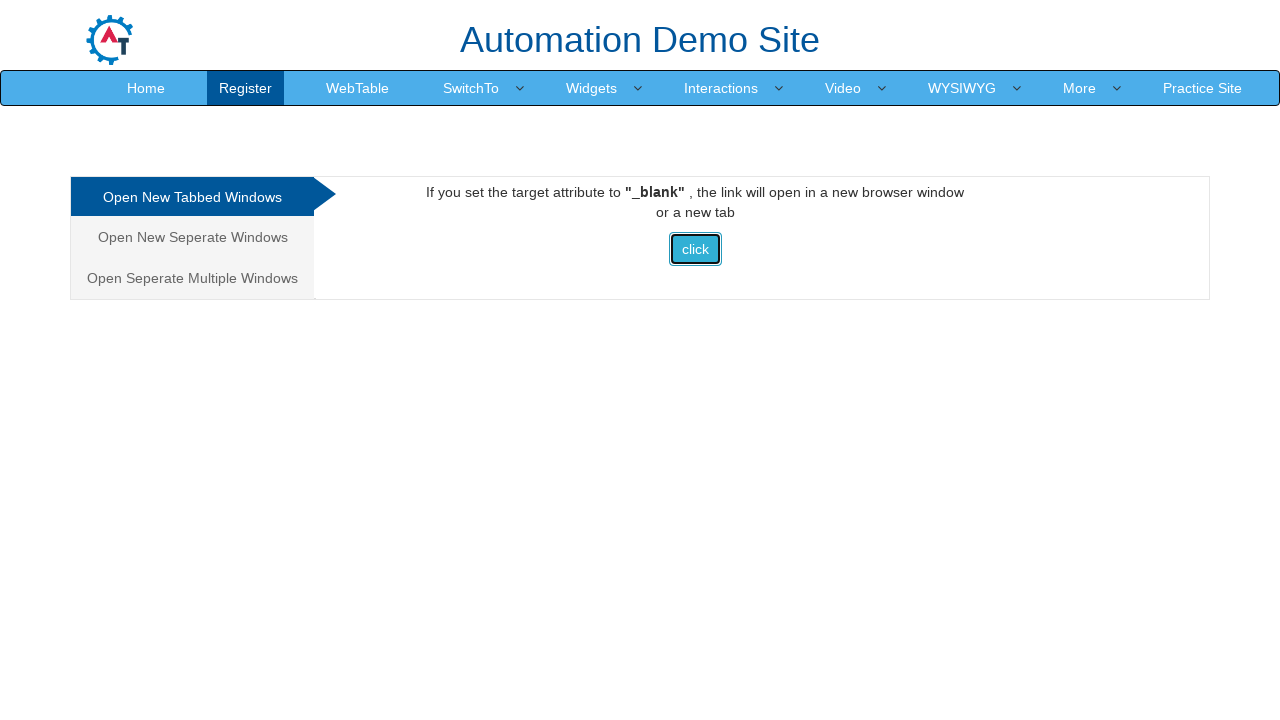

Retrieved child window title: Selenium
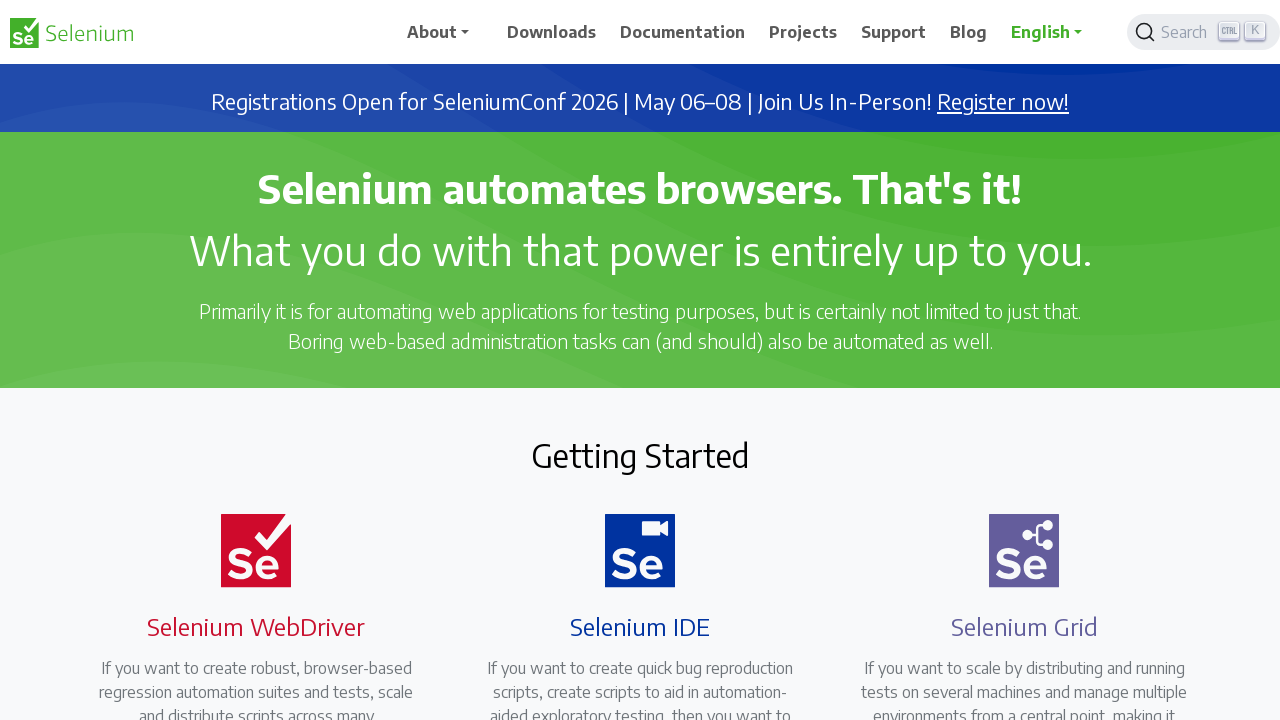

Retrieved parent window title: Frames & windows
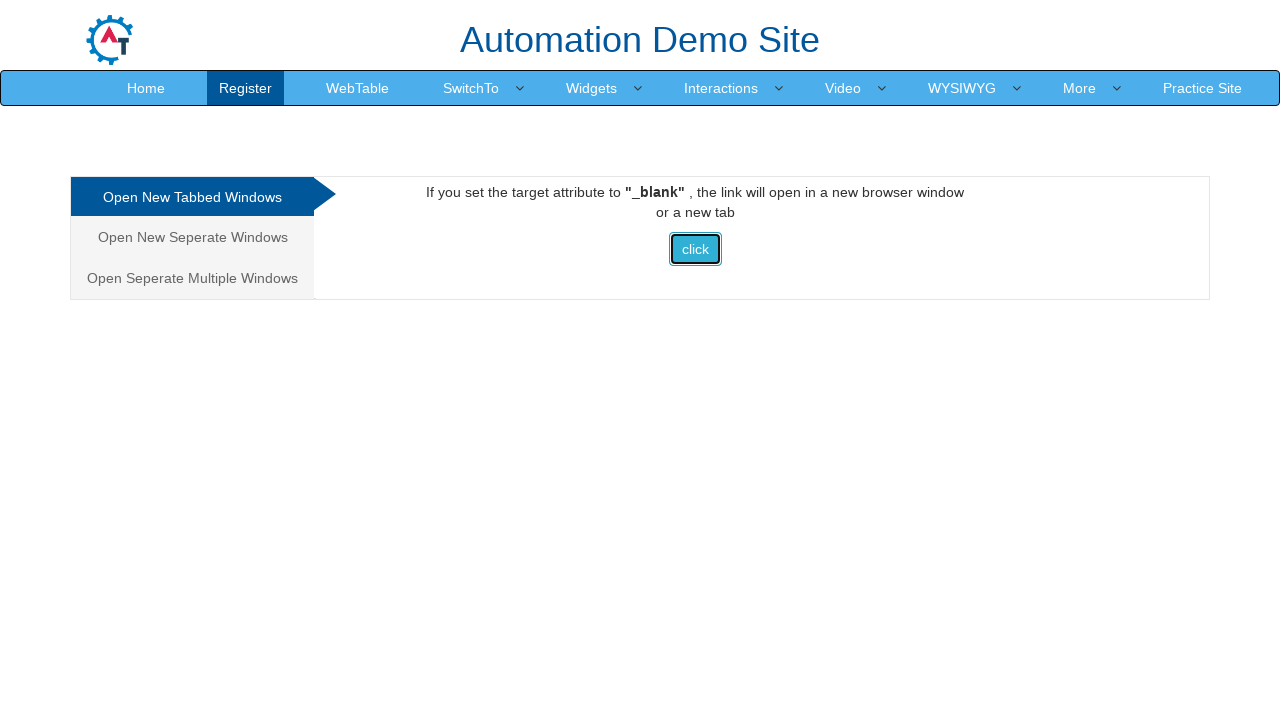

Clicked button again on parent window to open another new window at (695, 249) on xpath=//*[@id='Tabbed']/a/button
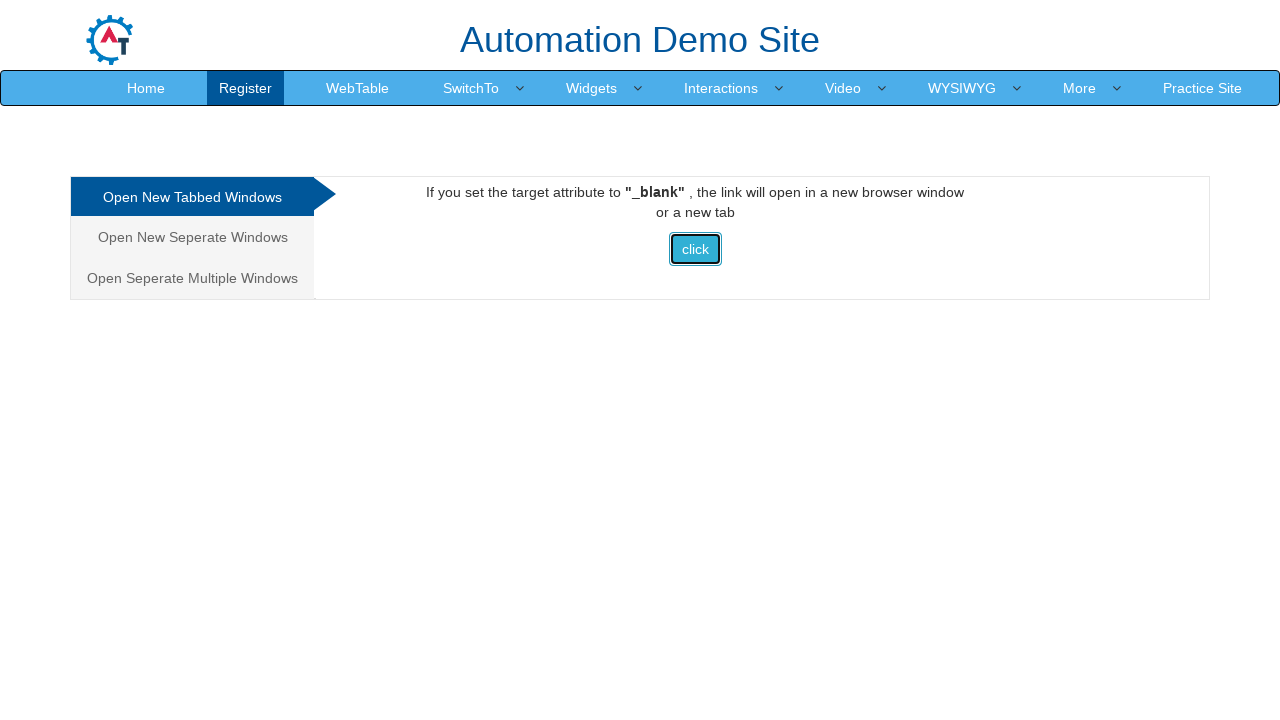

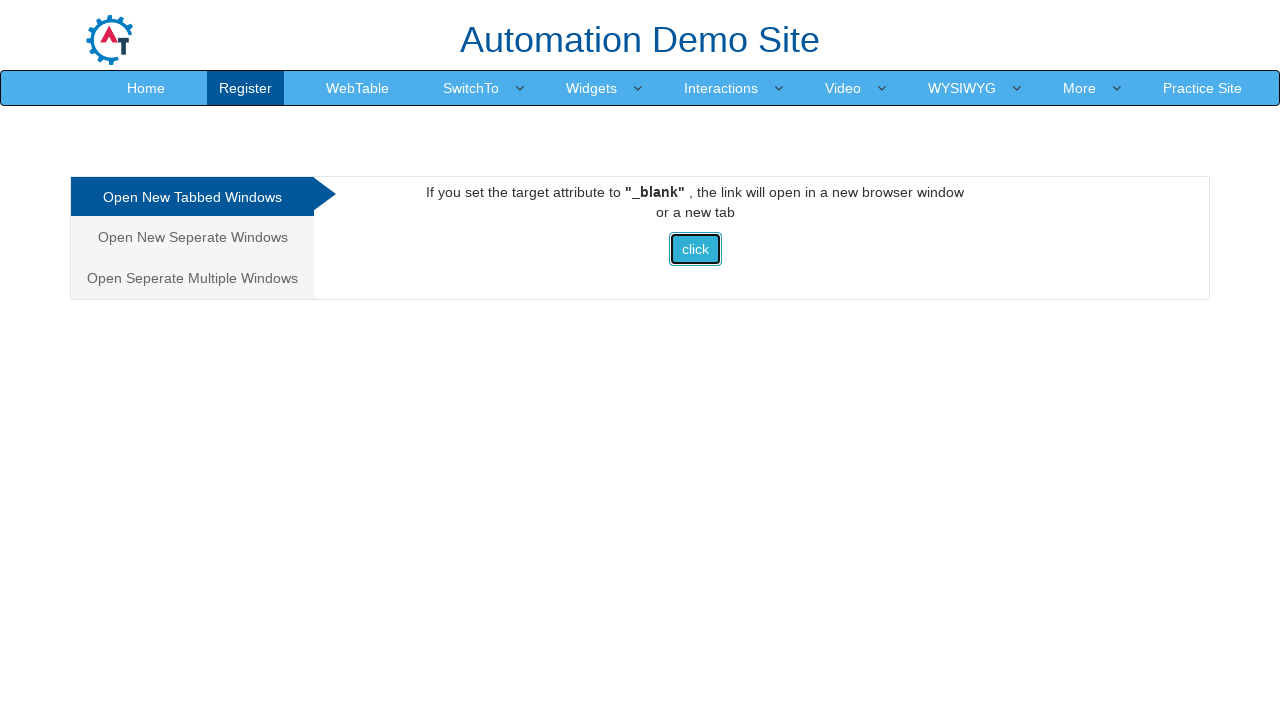